Navigates to a Selenium practice page and maximizes the browser window to verify the page loads correctly.

Starting URL: https://vctcpune.com/selenium/practice.html

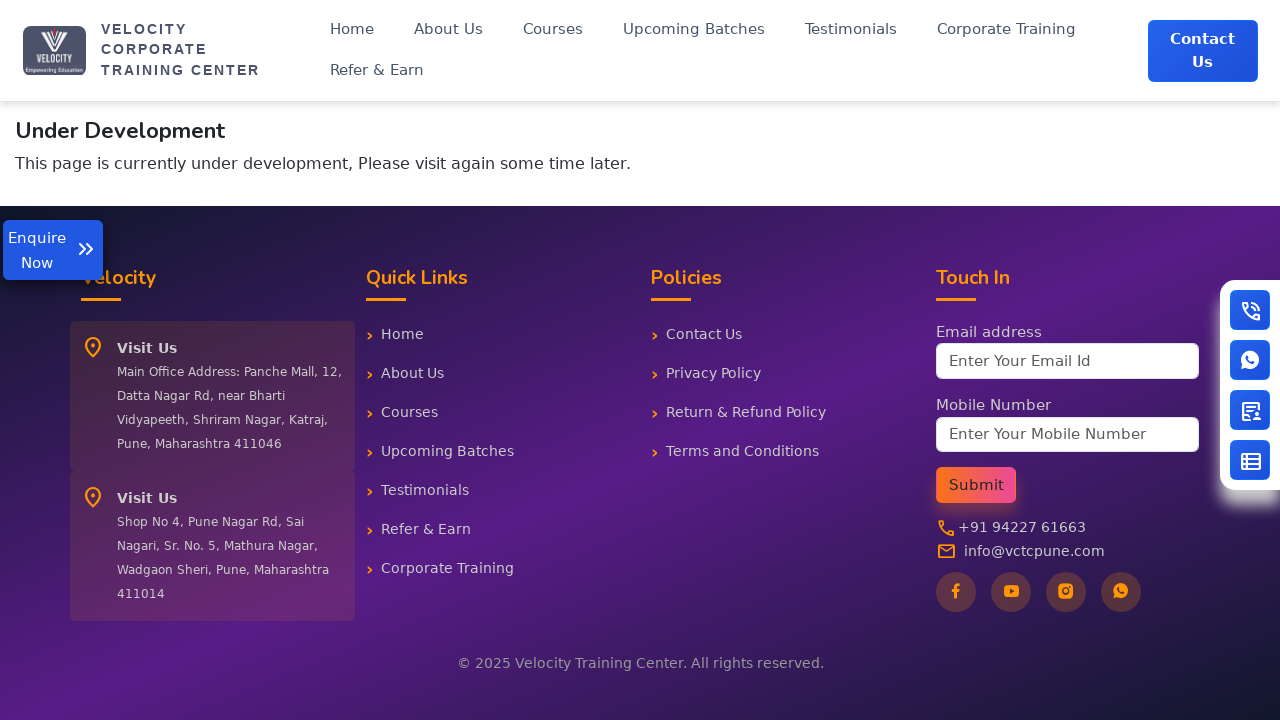

Navigated to Selenium practice page
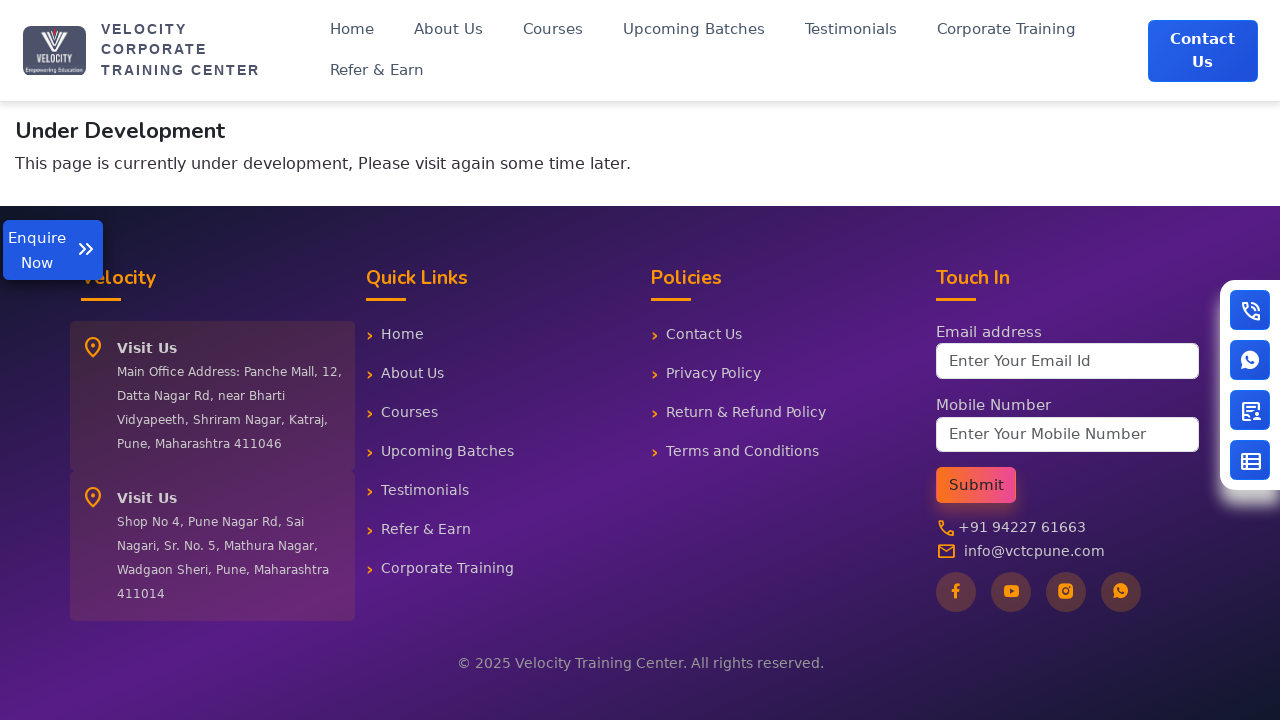

Set browser window to maximized size (1920x1080)
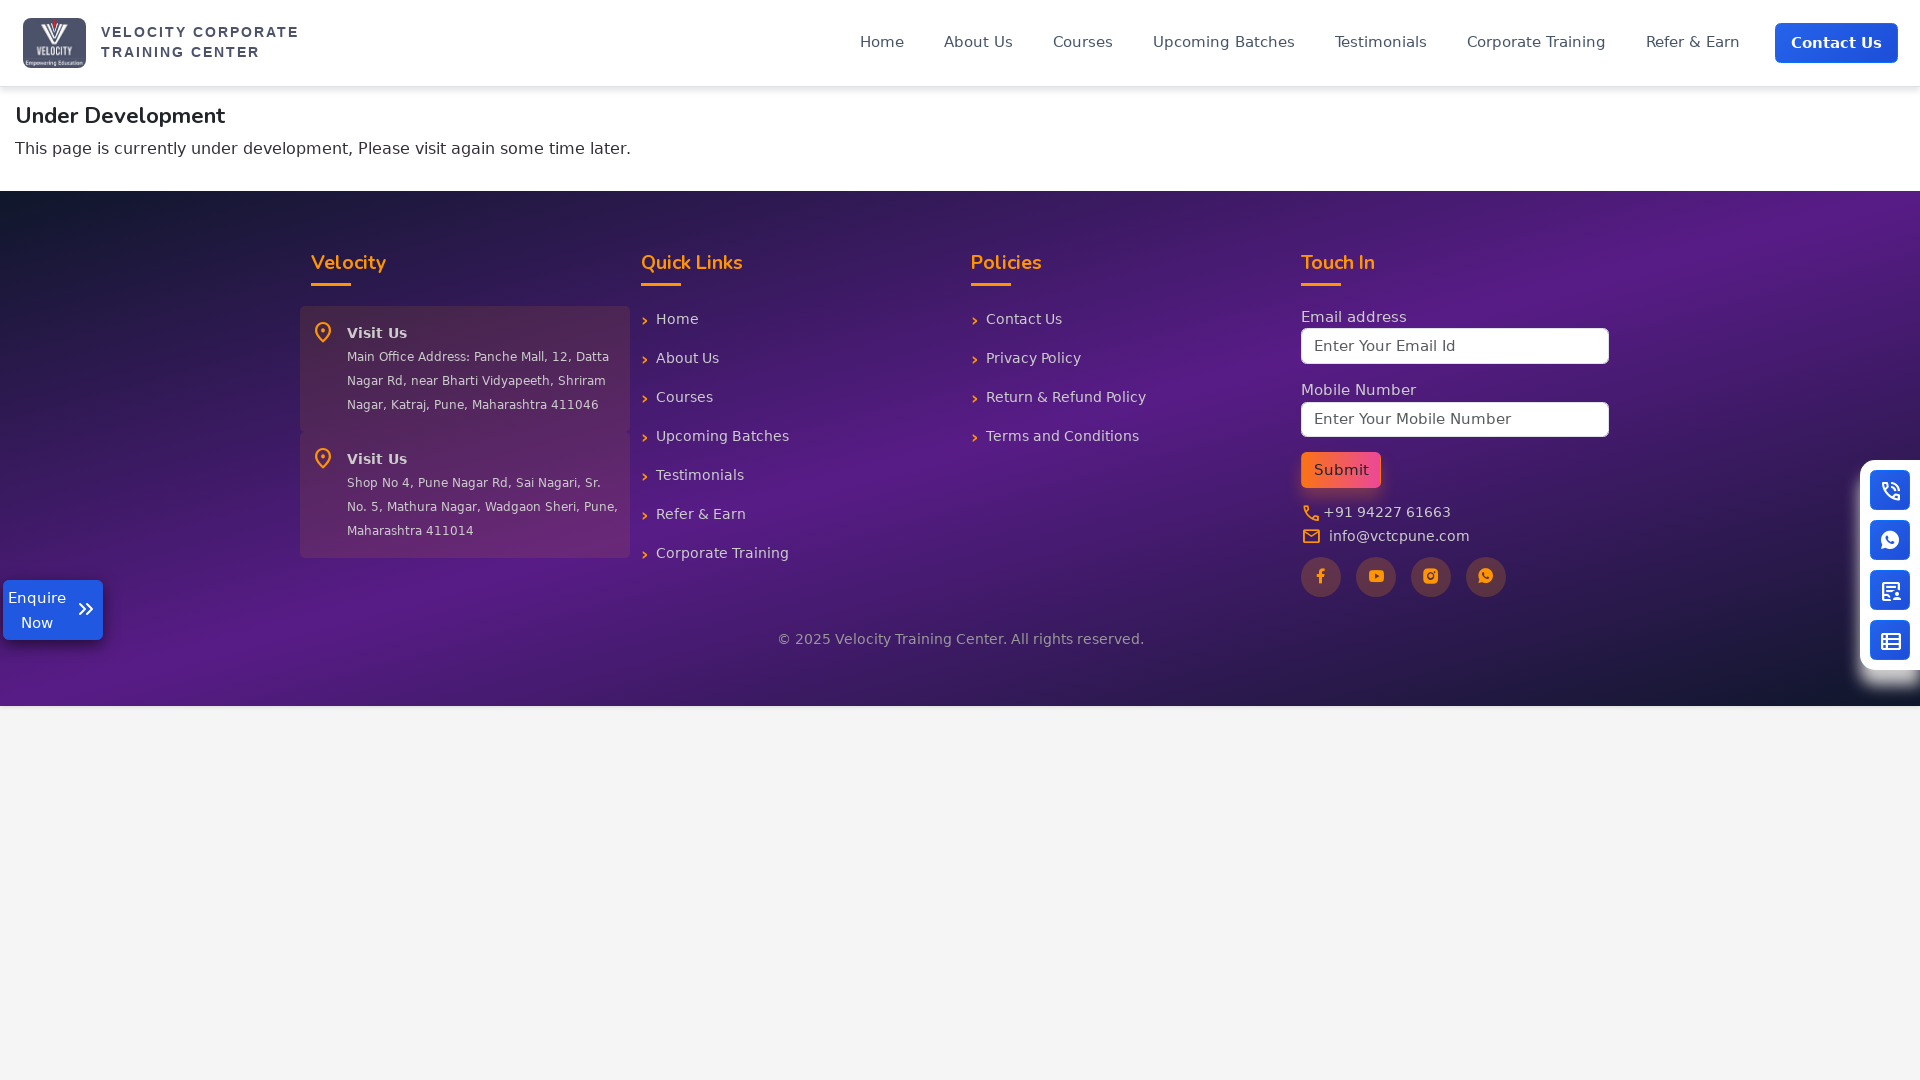

Page loaded successfully - DOM content ready
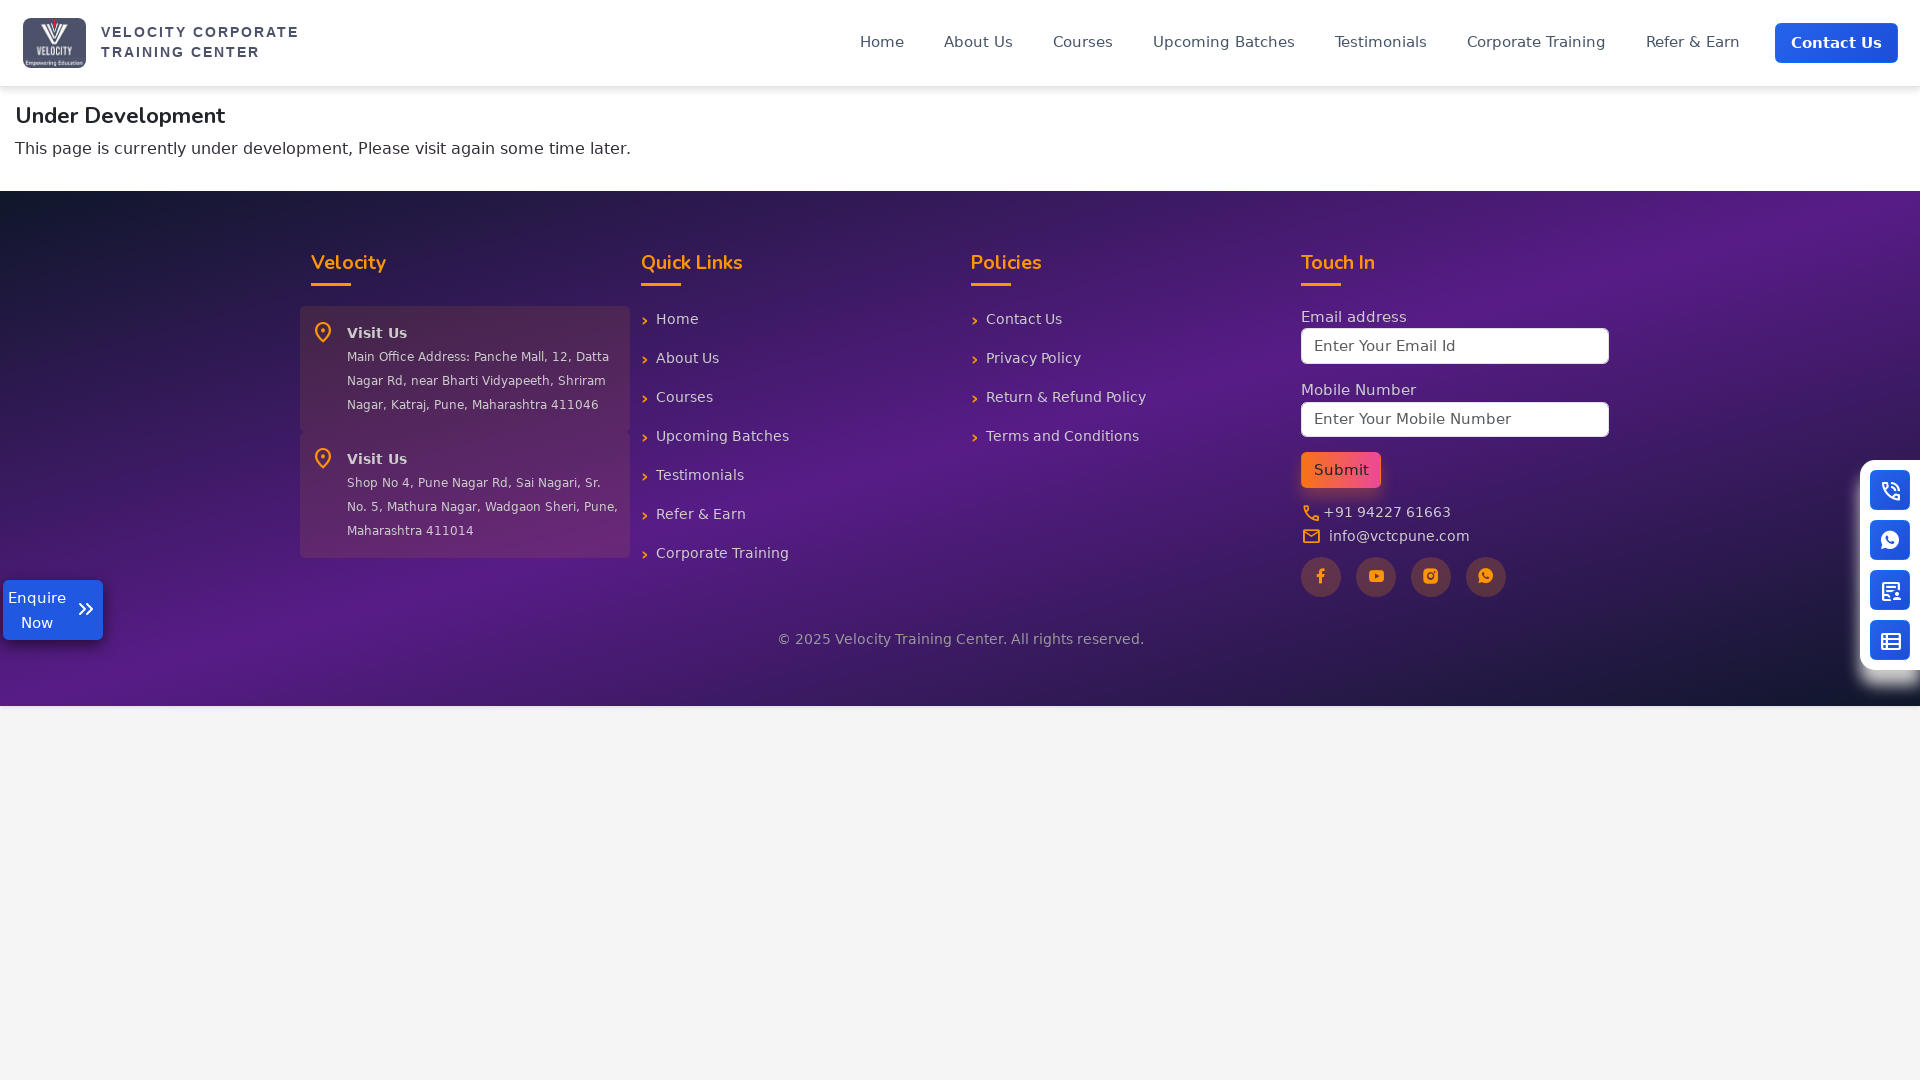

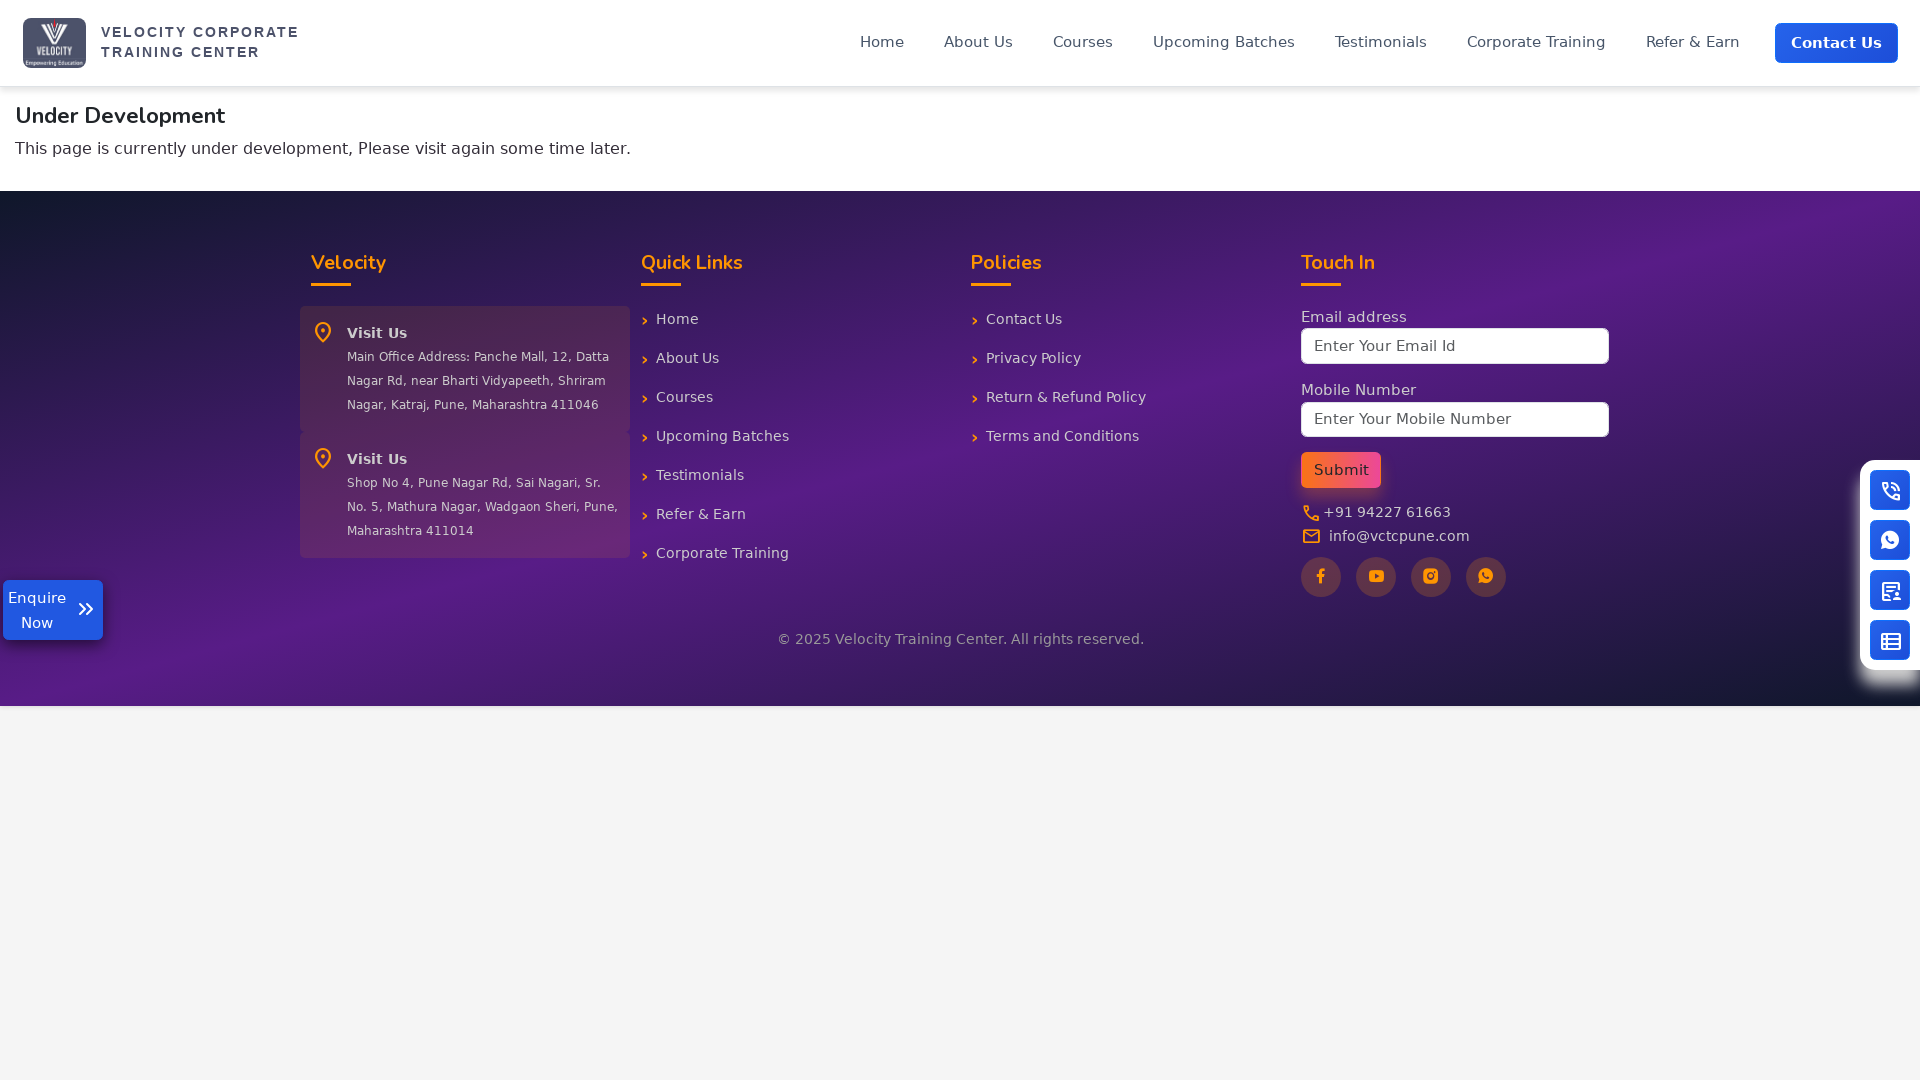